Tests dynamic checkbox control by checking its selection state before and after clicking it

Starting URL: https://v1.training-support.net/selenium/dynamic-controls

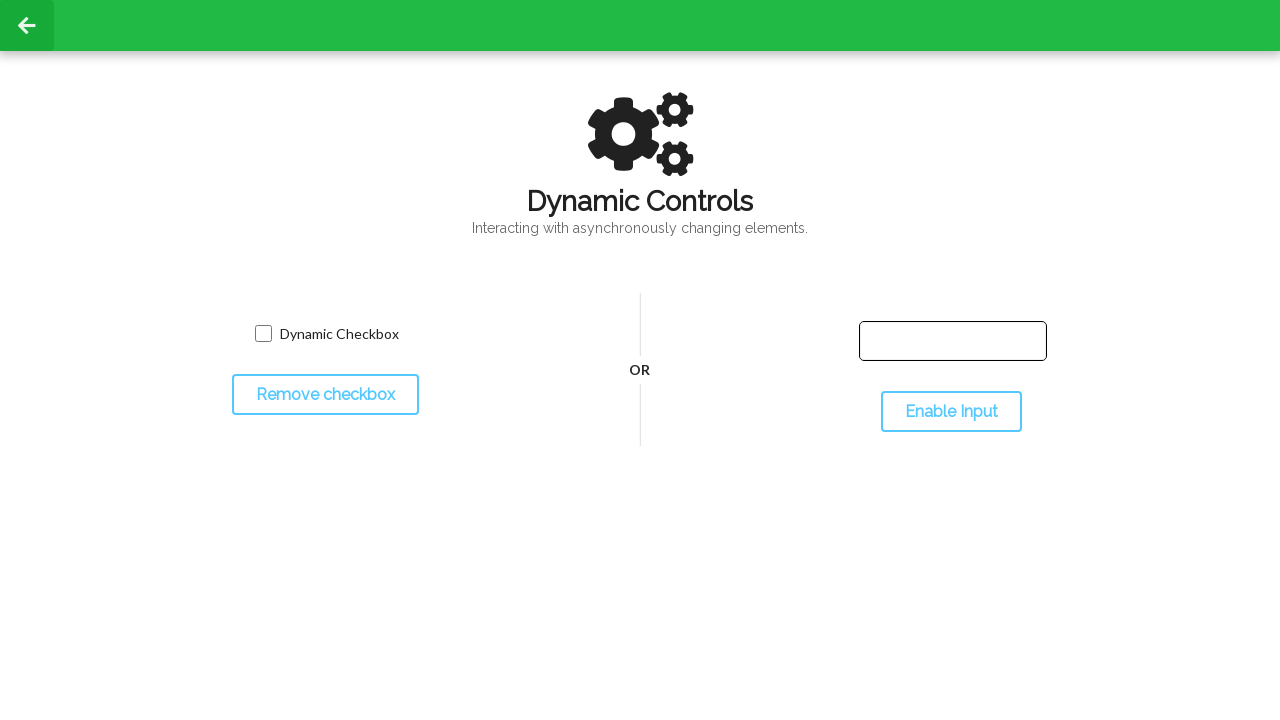

Located dynamic checkbox element
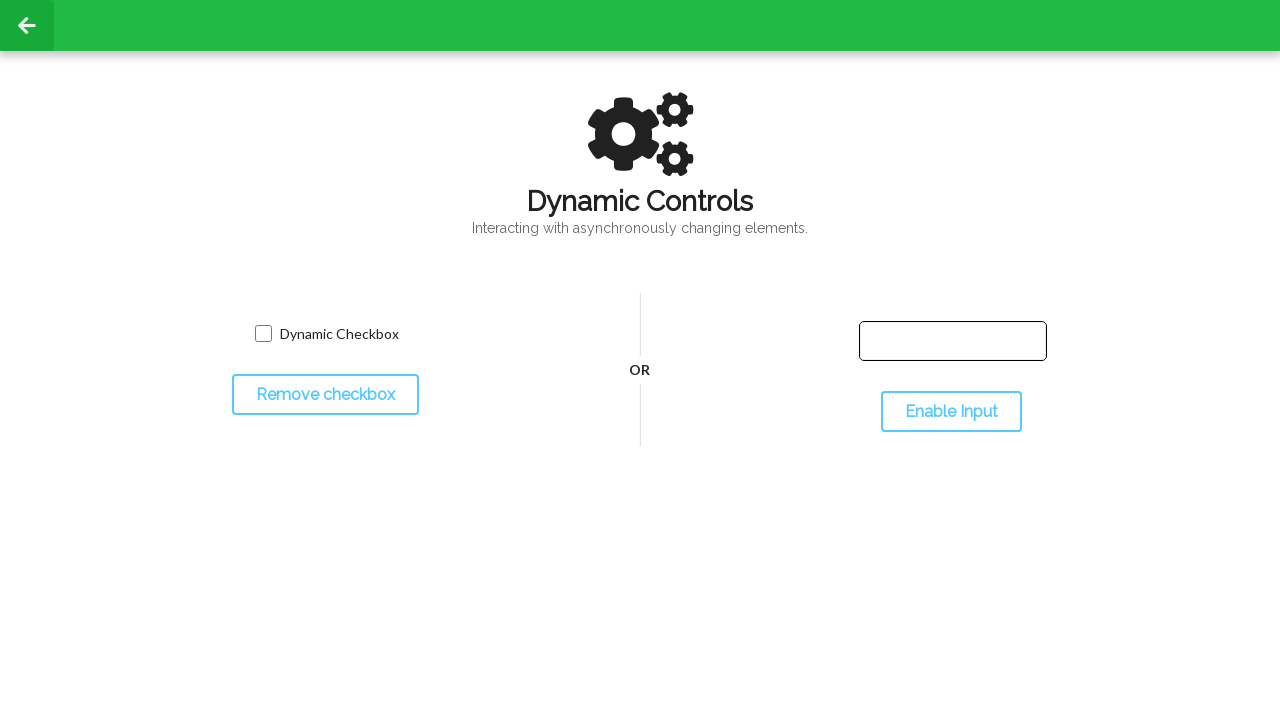

Checked initial checkbox state: False
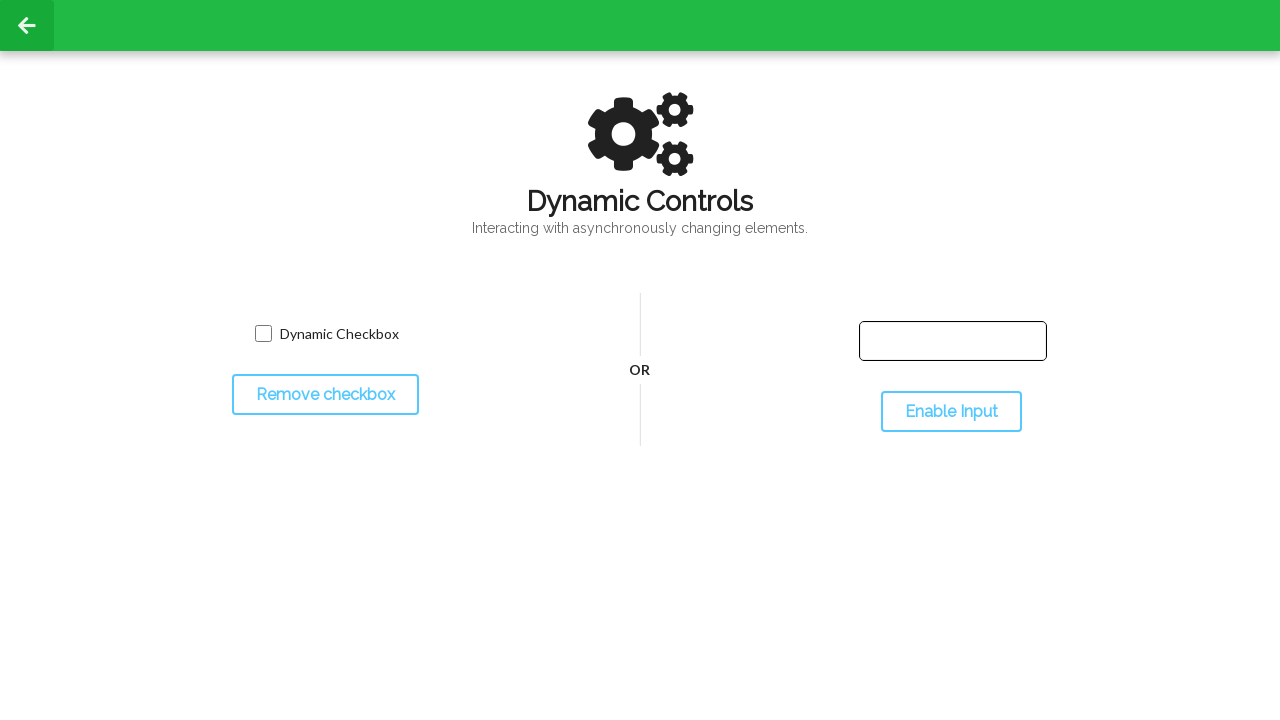

Clicked checkbox to toggle its state at (263, 334) on xpath=/html/body/div[3]/div/div[1]/div[1]/input
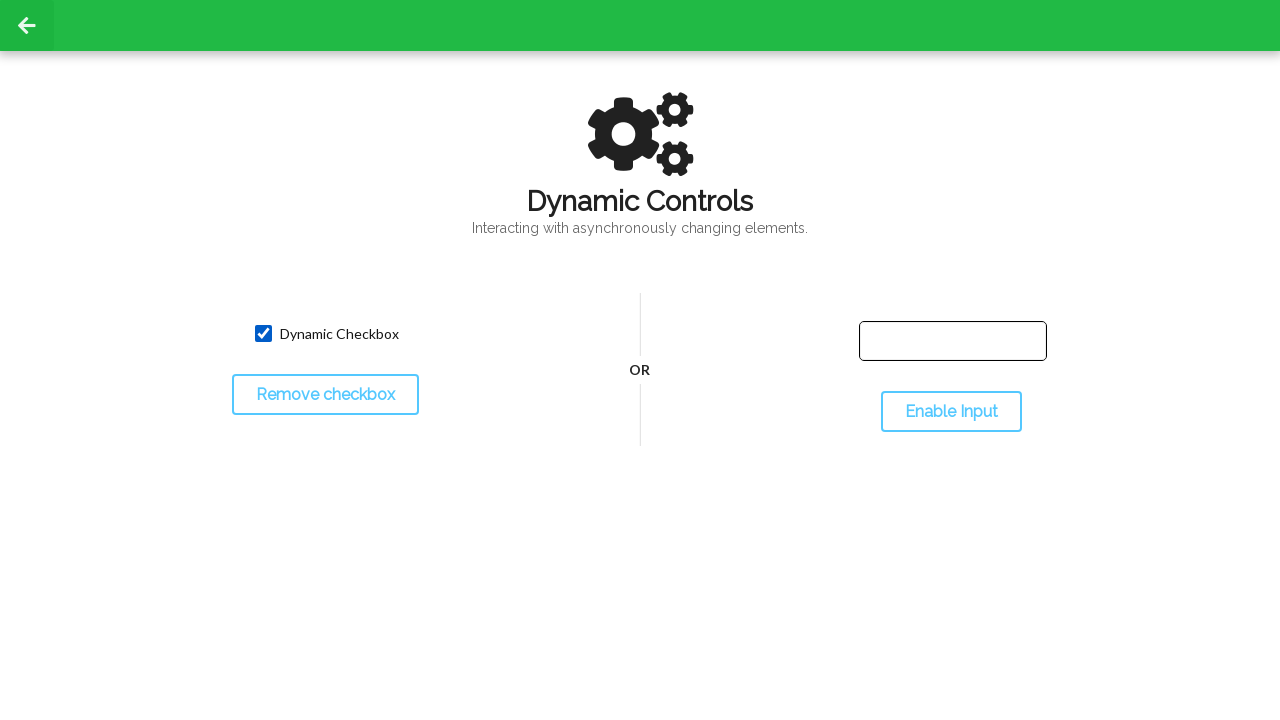

Checked checkbox state after click: True
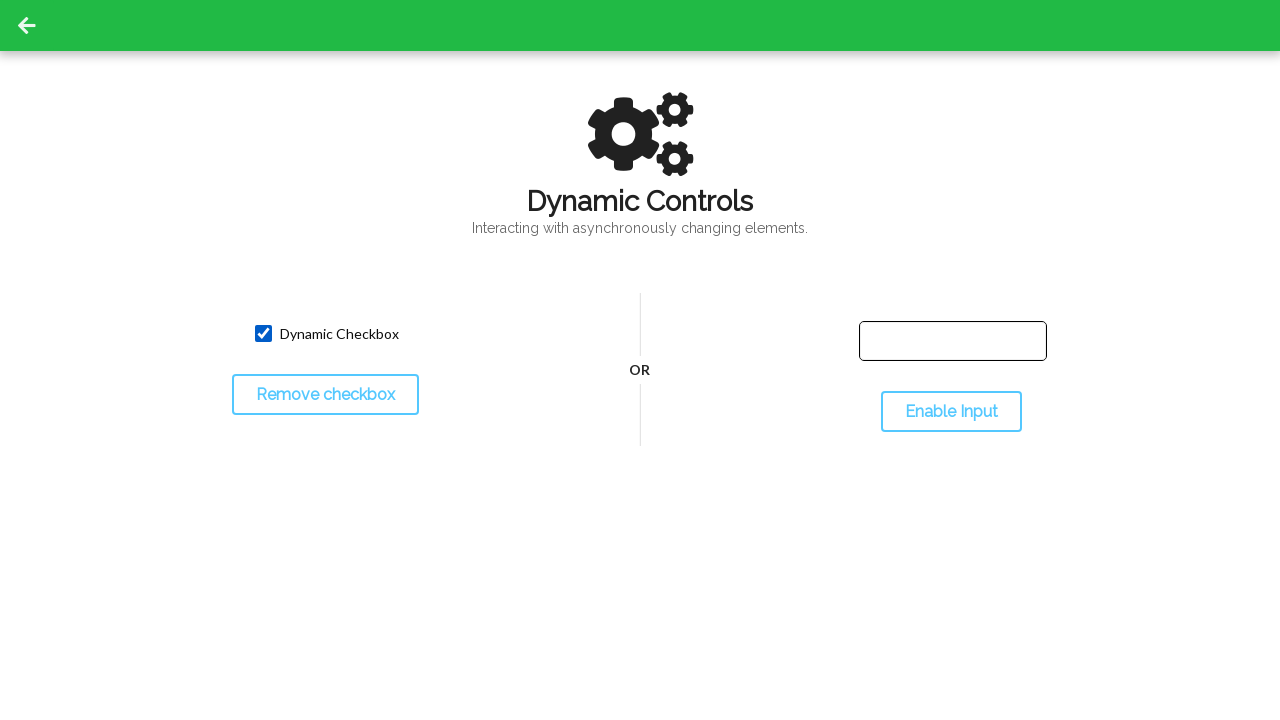

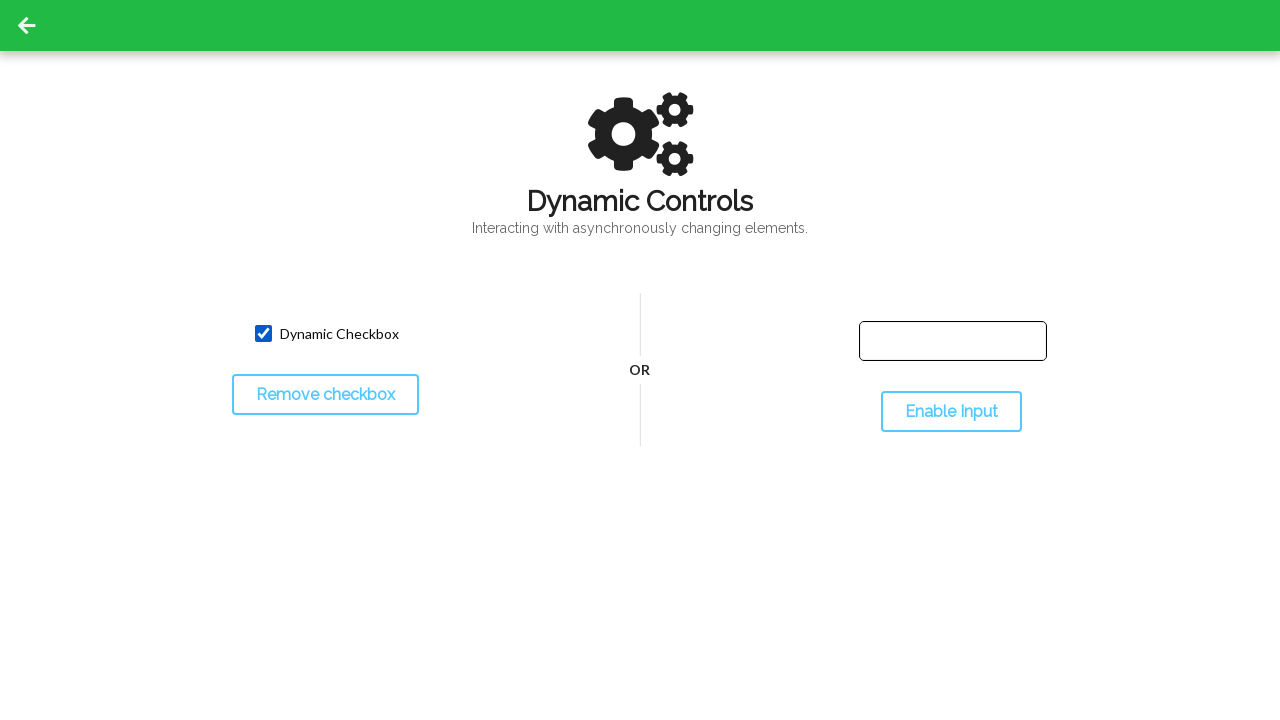